Tests a demo banking application by selecting a customer from dropdown, logging in, making a deposit, attempting withdrawals (including one that exceeds balance), and viewing transaction history.

Starting URL: https://www.globalsqa.com/angularJs-protractor/BankingProject/#/login

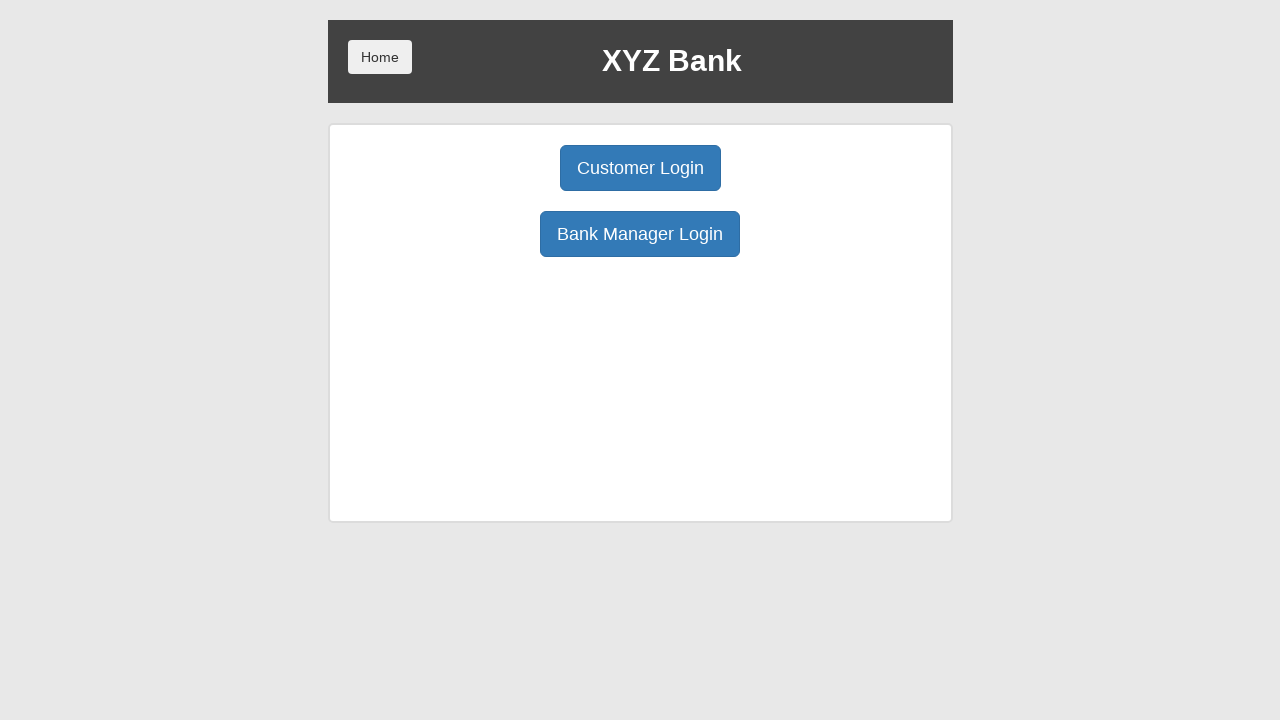

Clicked customer login button at (640, 168) on [ng-click='customer()']
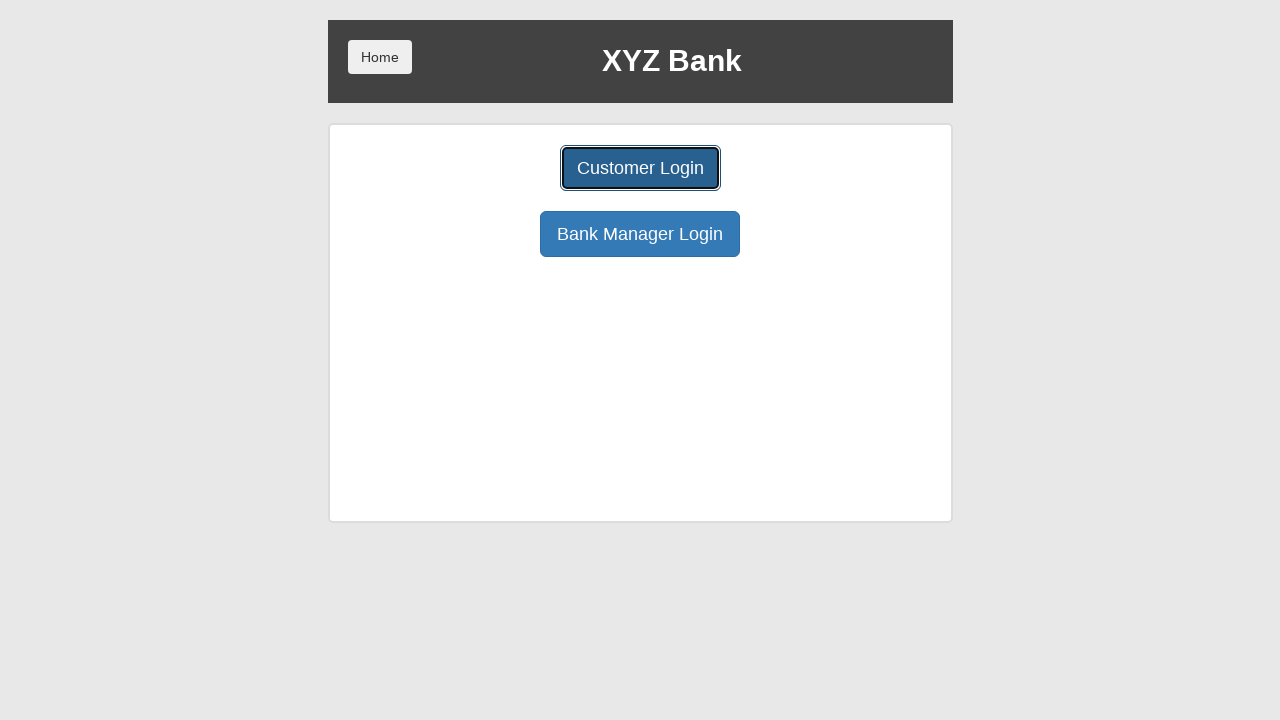

Selected Harry Potter from customer dropdown on [name='userSelect']
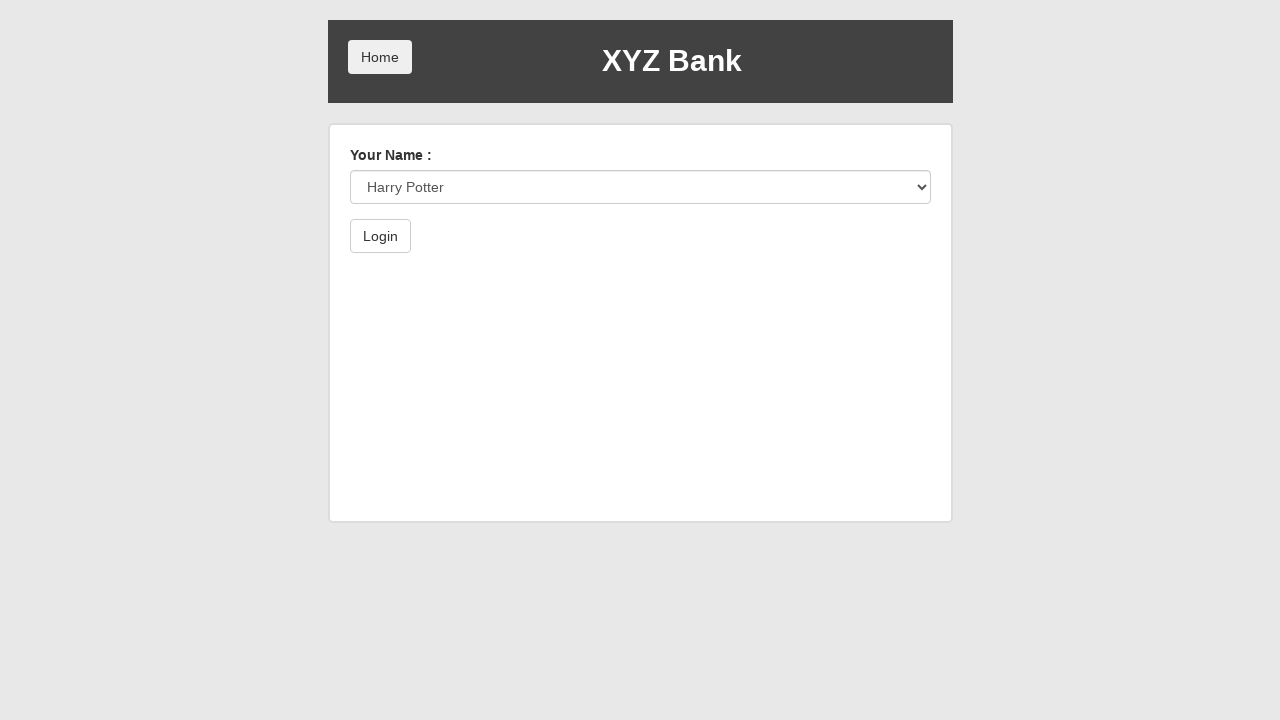

Clicked login submit button at (380, 236) on [type='submit']
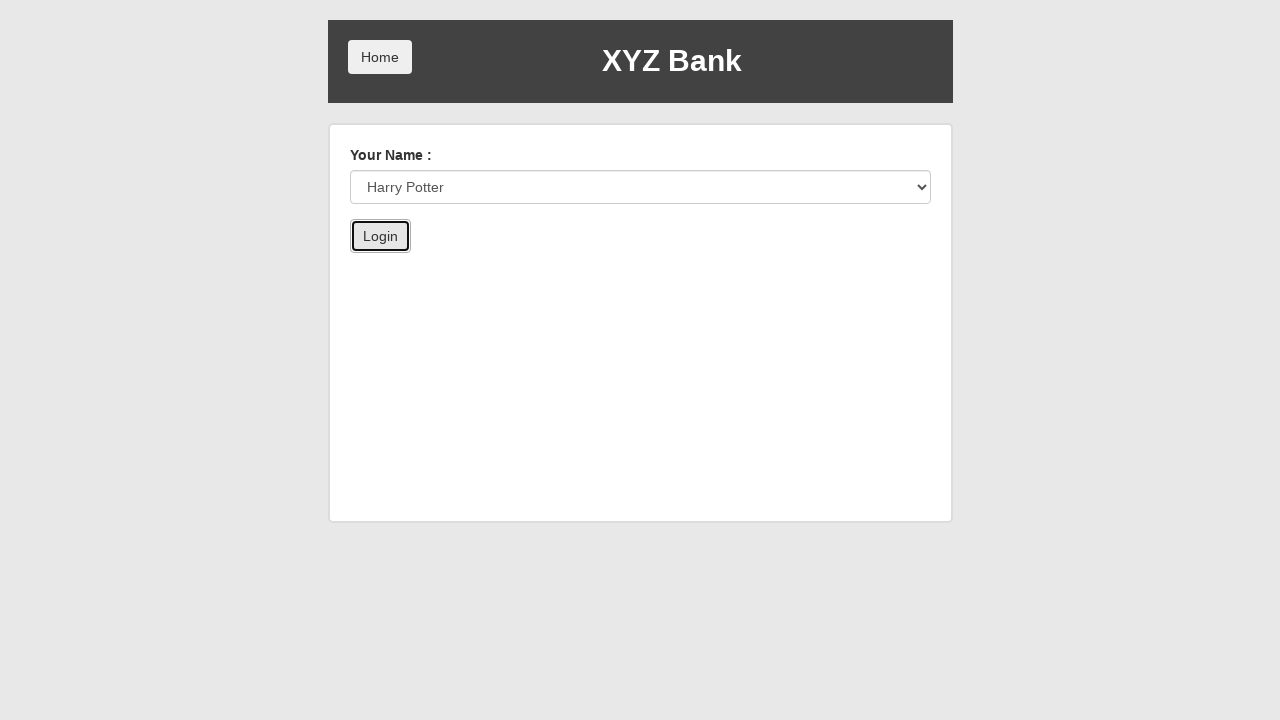

Login successful - welcome text appeared
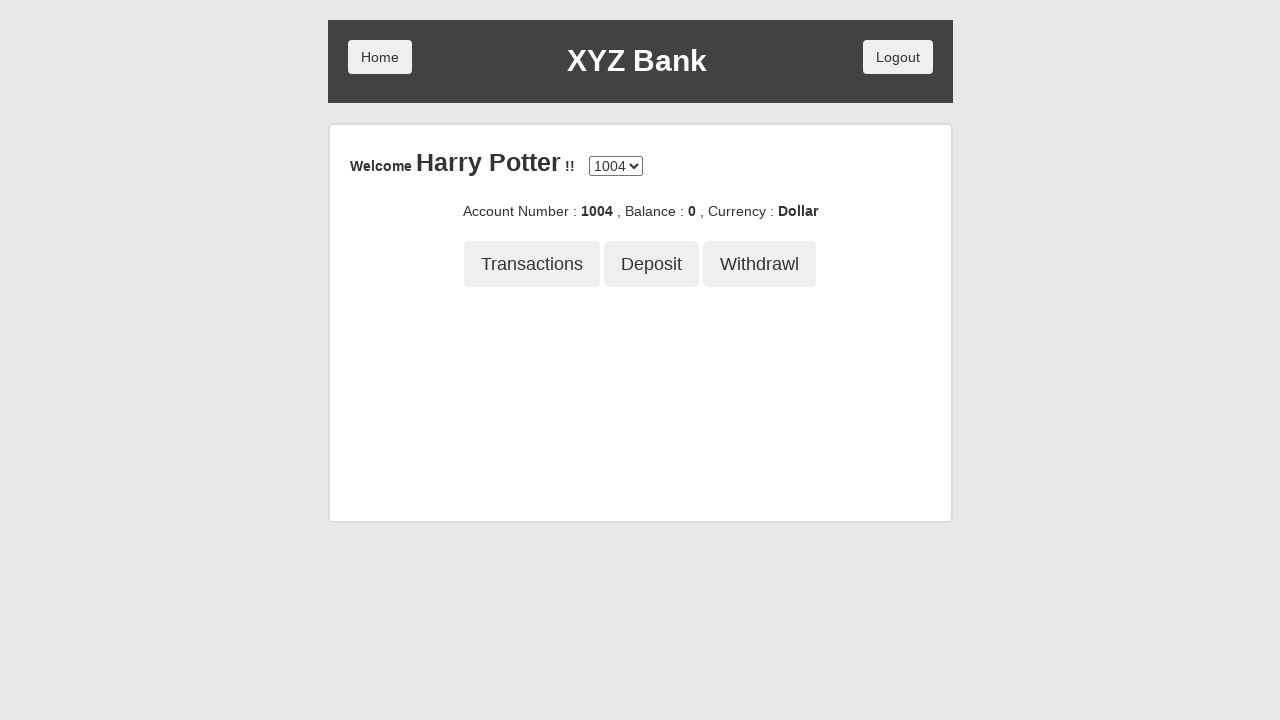

Clicked deposit button at (652, 264) on [ng-click='deposit()']
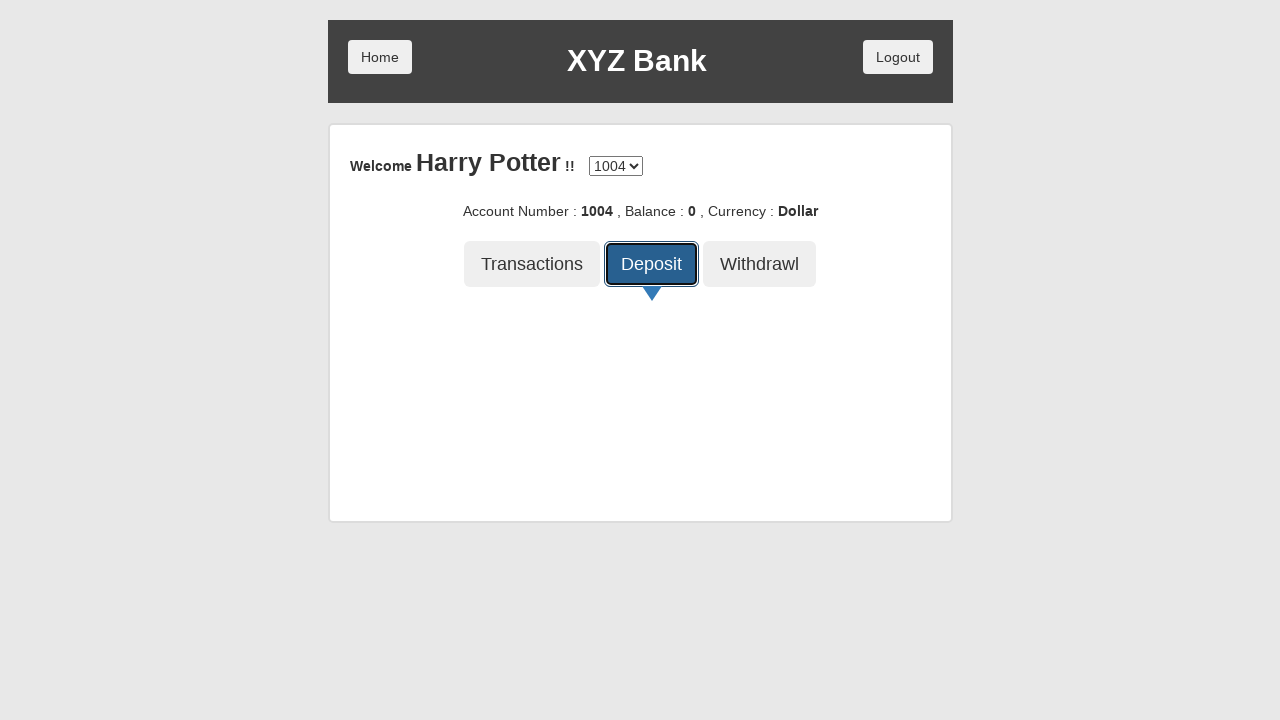

Entered deposit amount of $100 on [ng-model='amount']
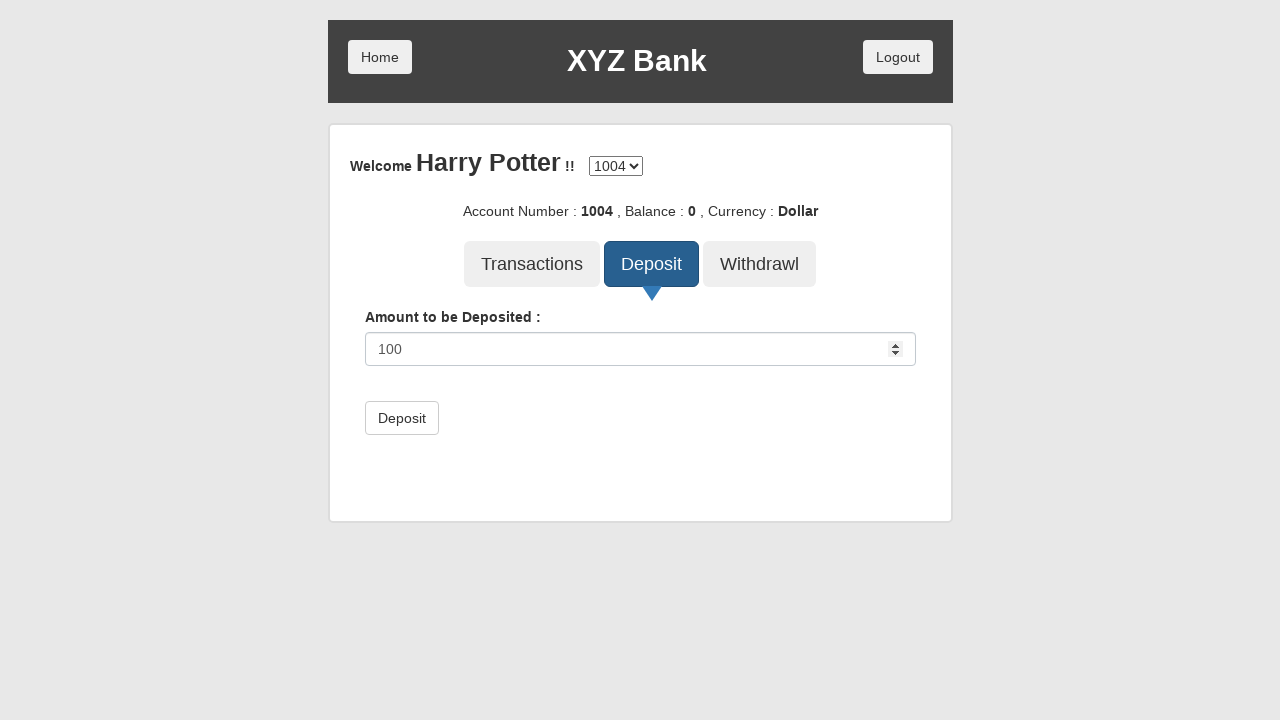

Submitted deposit transaction at (402, 418) on [type='submit']
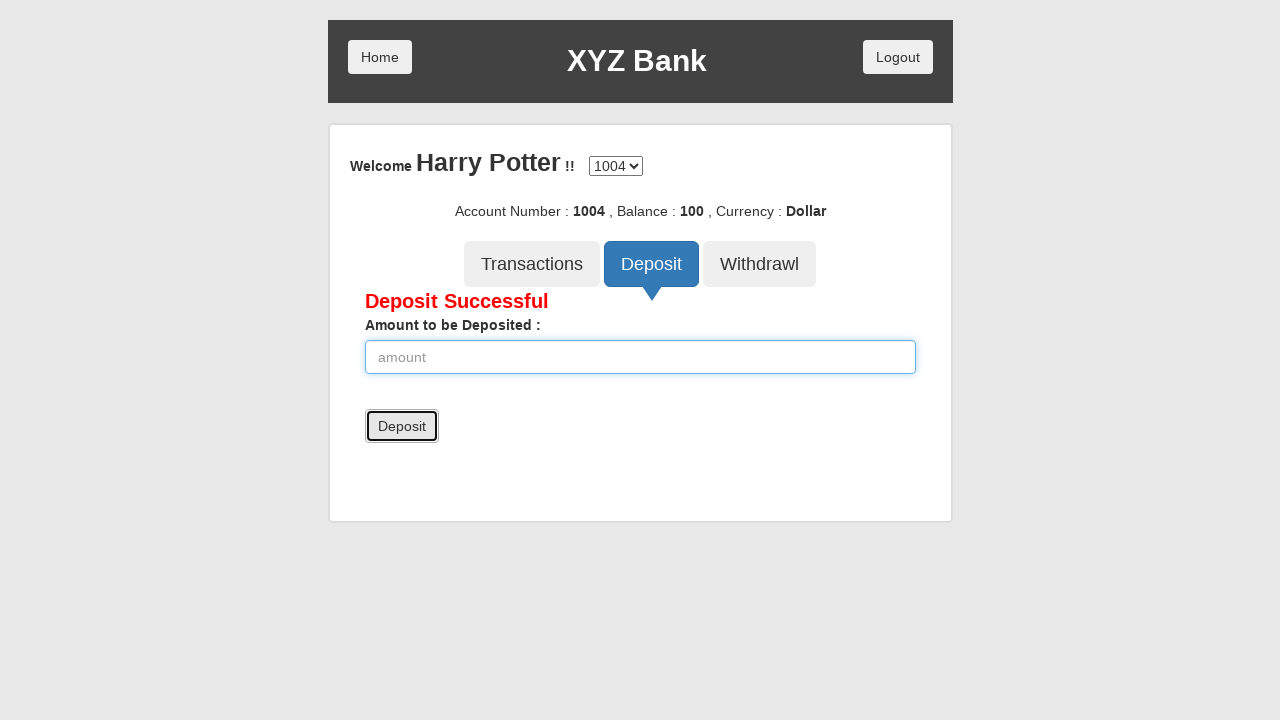

Deposit success message appeared
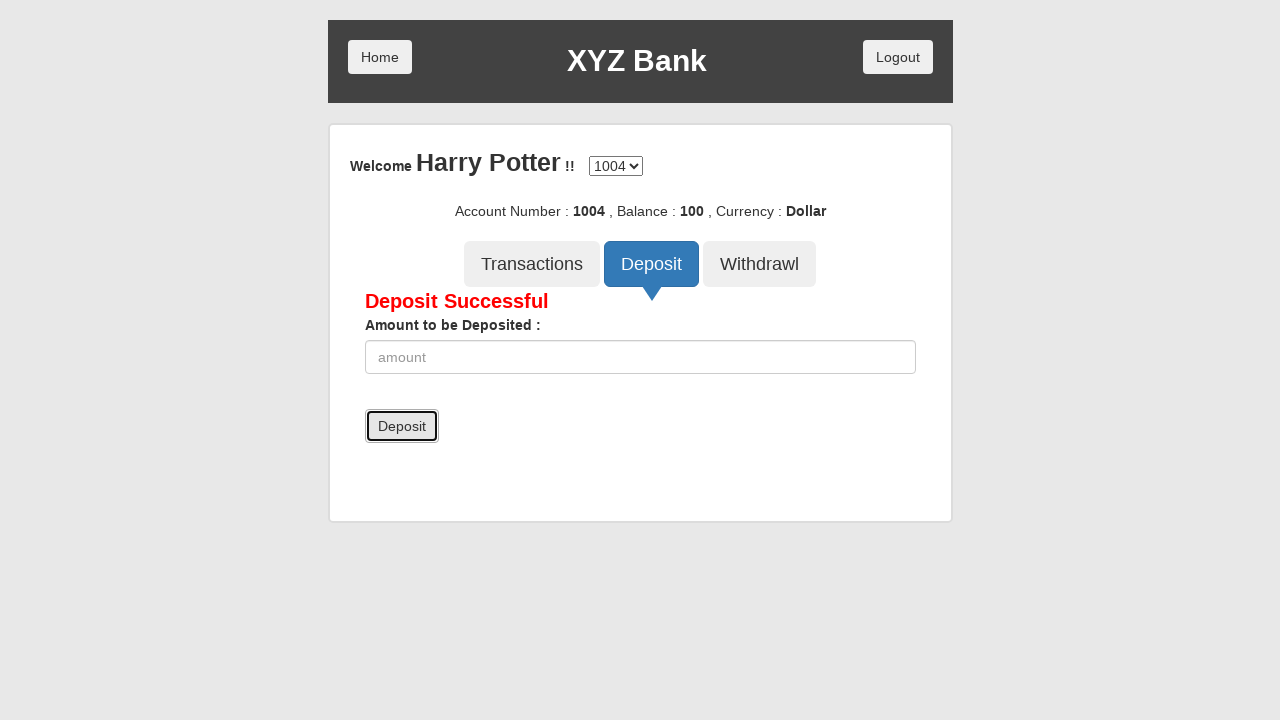

Clicked withdrawal button at (760, 264) on [ng-click='withdrawl()']
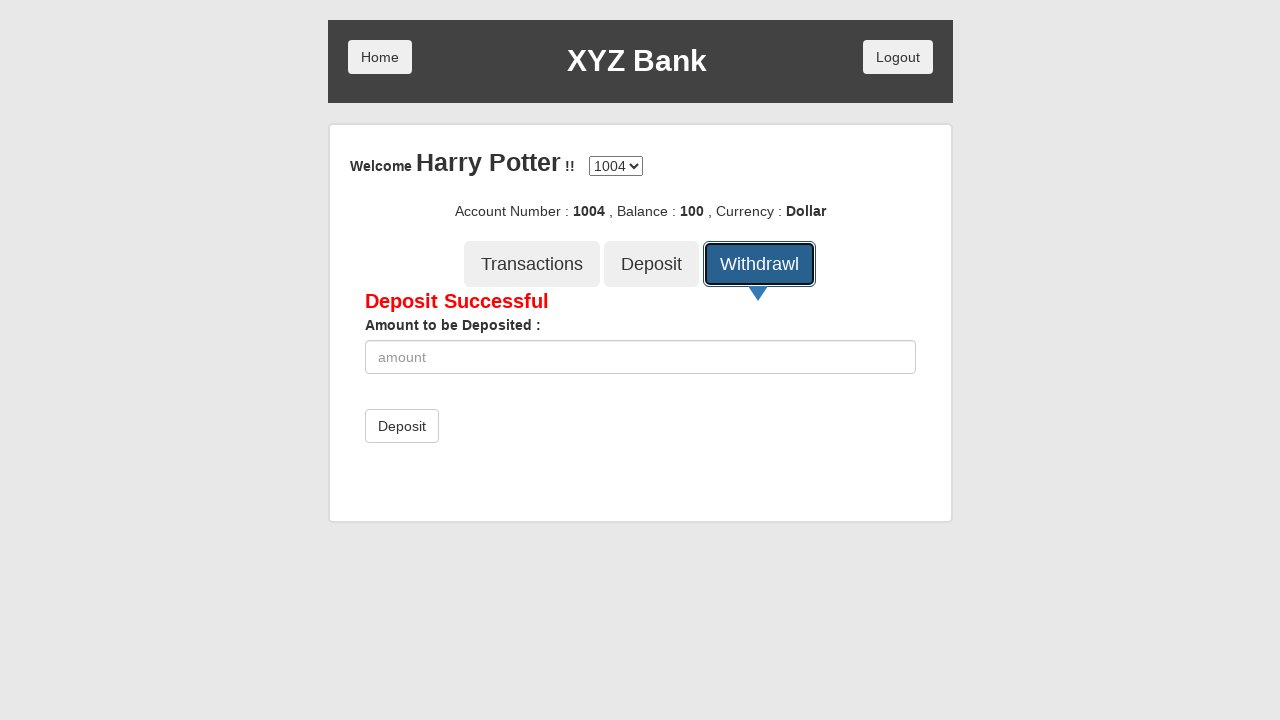

Waited 5 seconds for withdrawal form to load
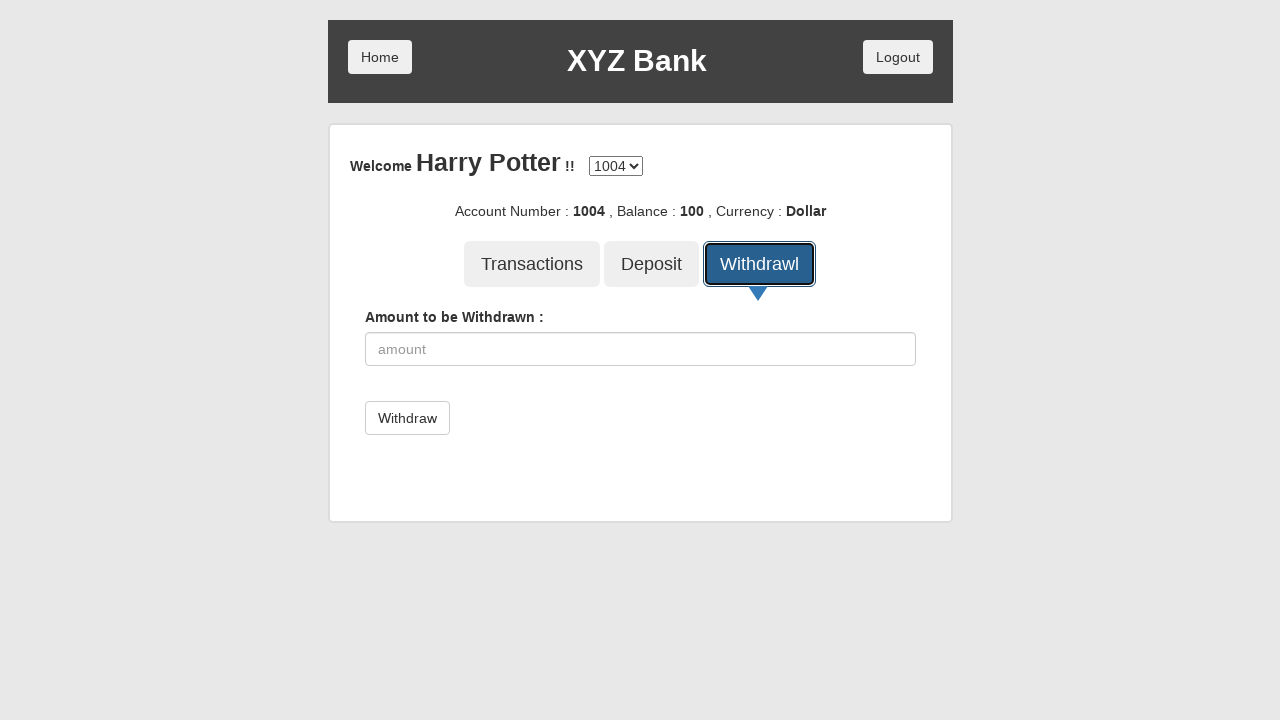

Entered withdrawal amount of $5000 to test balance exceeded error on [type='number']
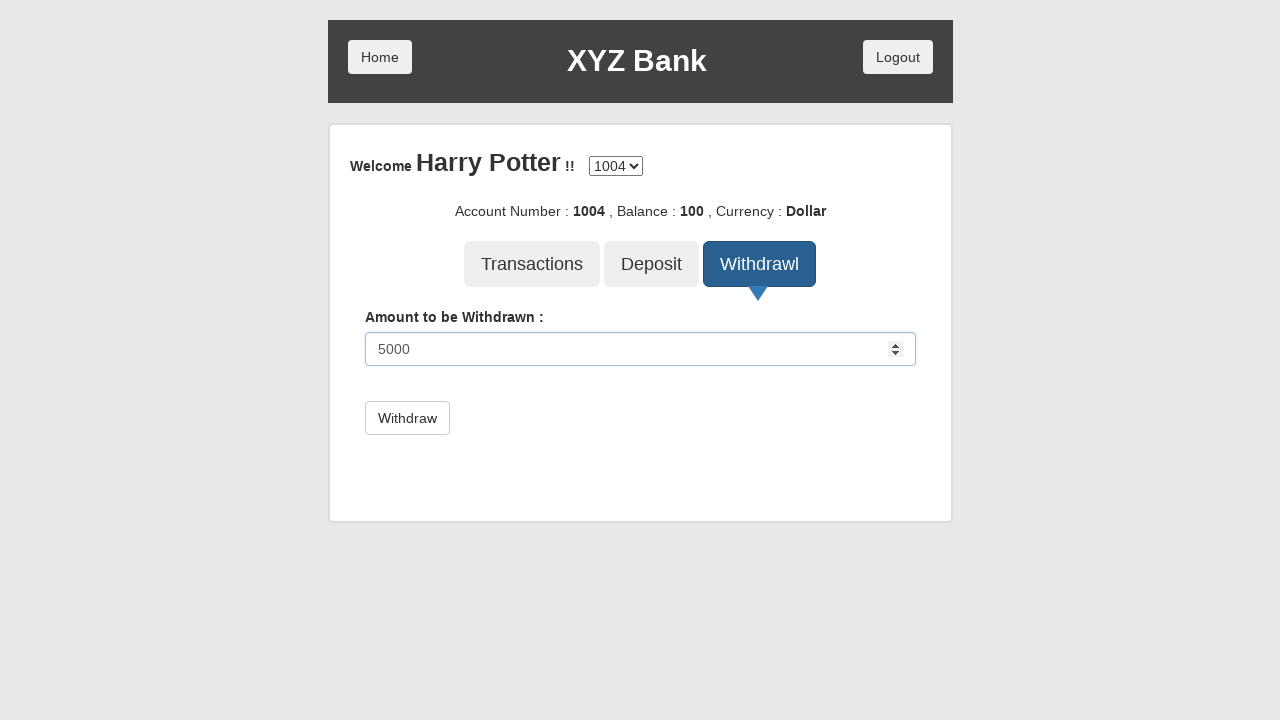

Submitted withdrawal exceeding balance at (407, 418) on [type='submit']
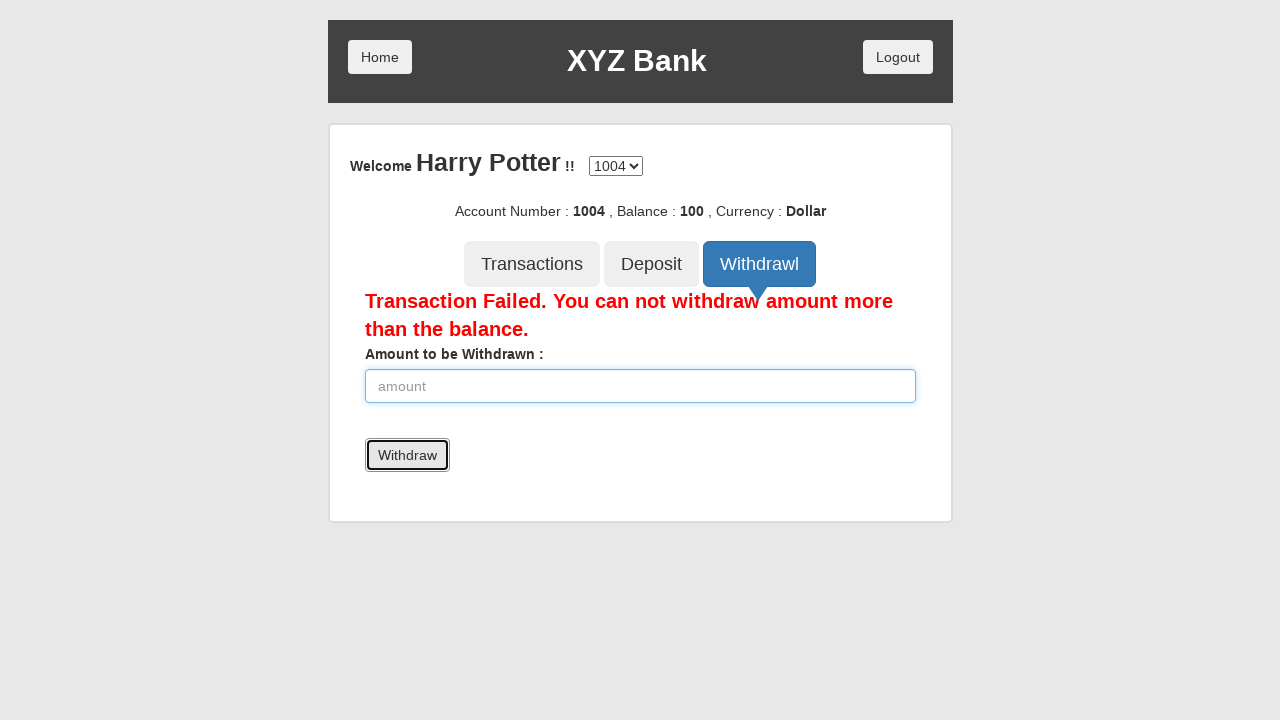

Entered valid withdrawal amount of $5 on [type='number']
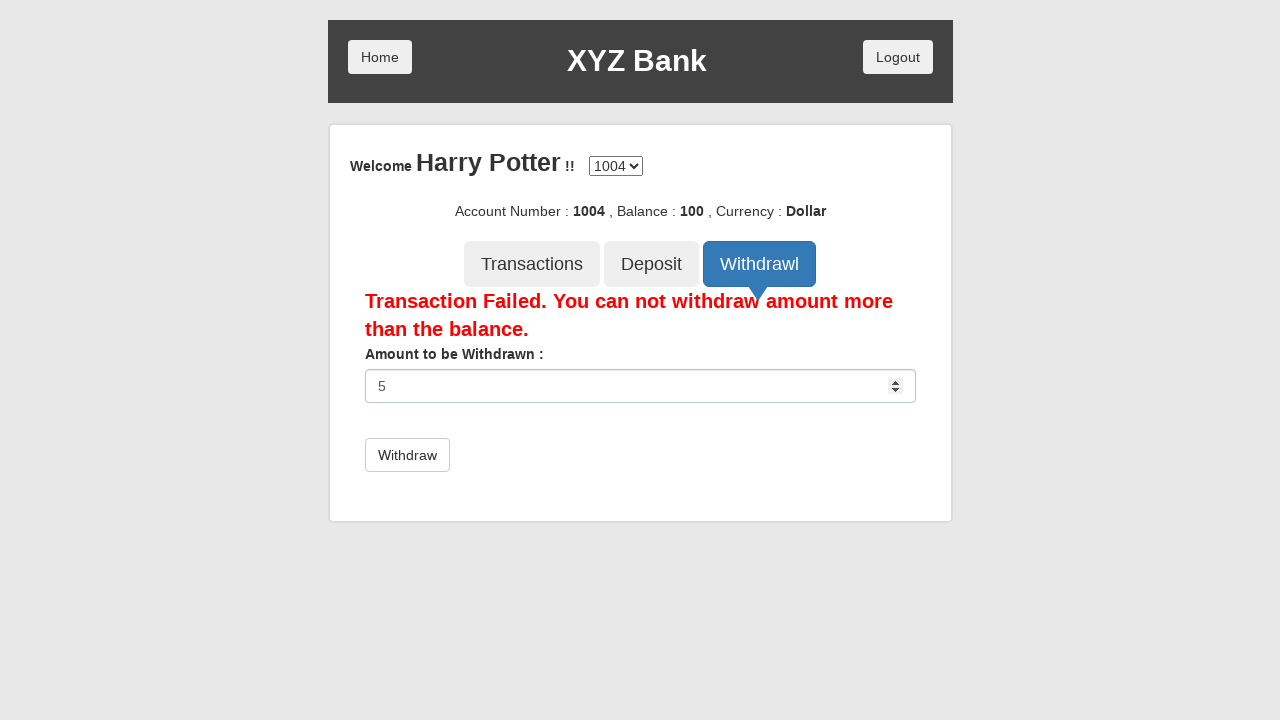

Submitted first valid withdrawal of $5 at (407, 455) on [type='submit']
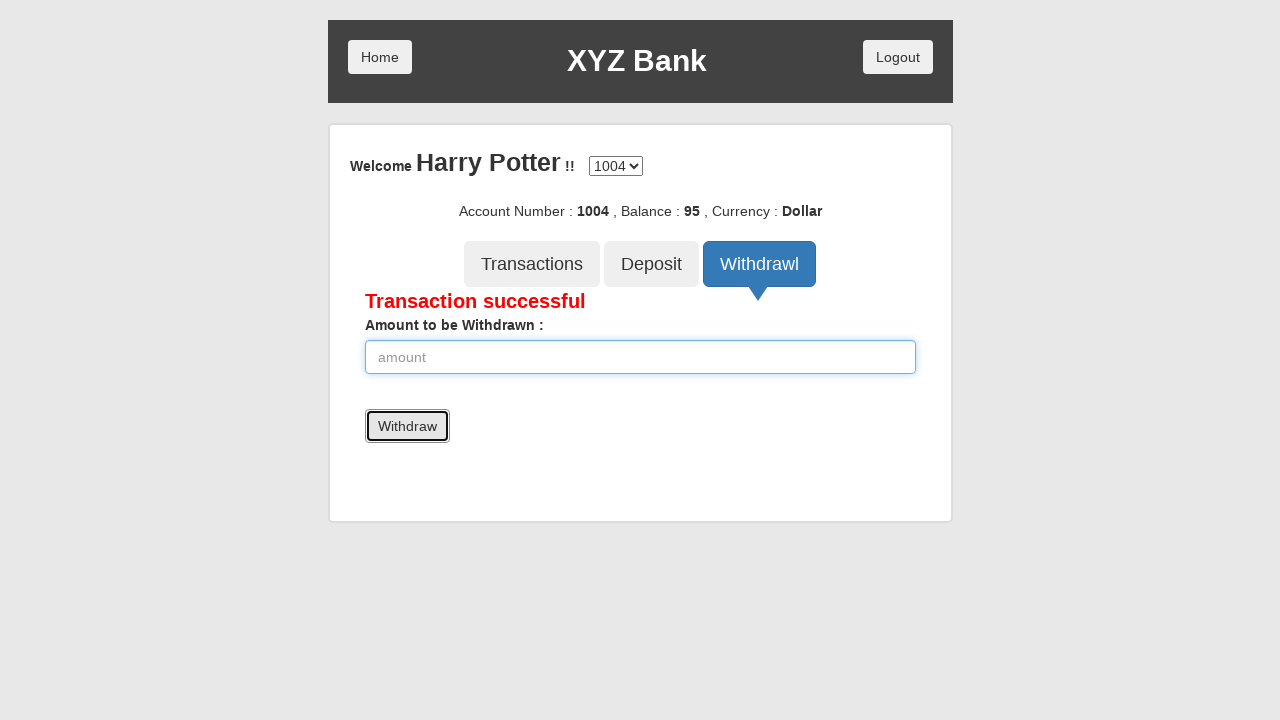

Entered second withdrawal amount of $5 on [type='number']
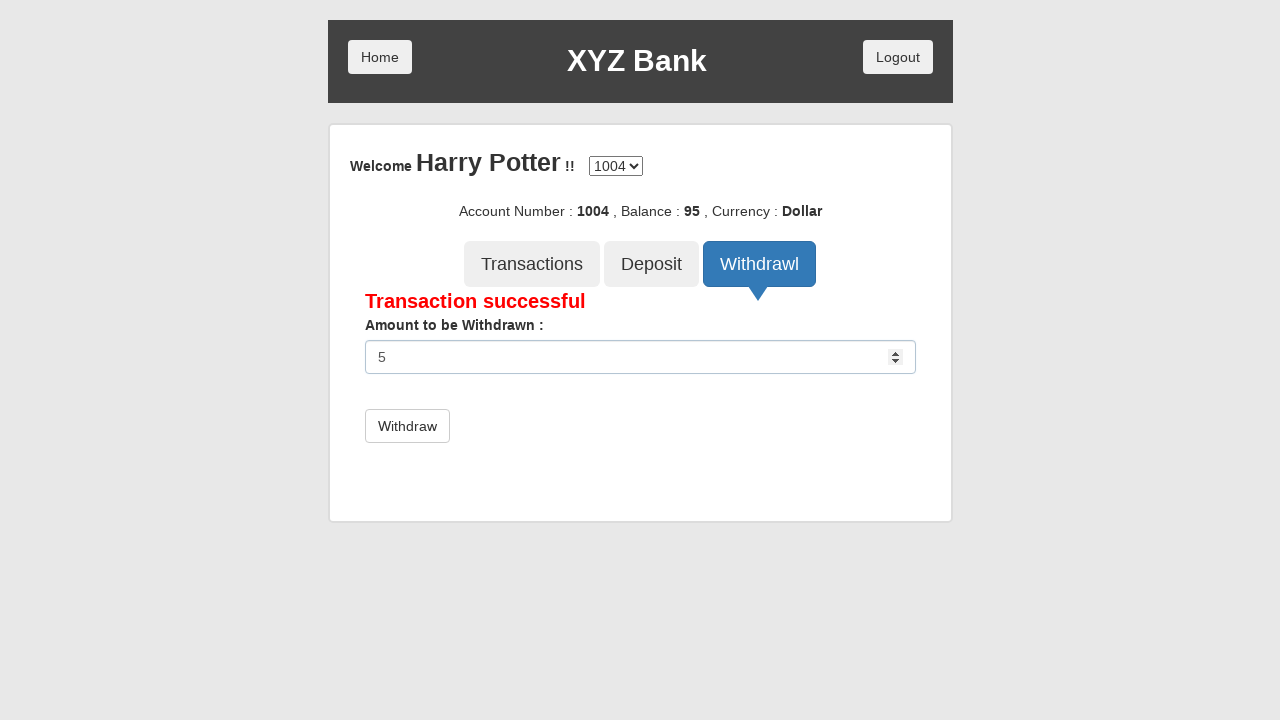

Submitted second withdrawal of $5 at (407, 426) on [type='submit']
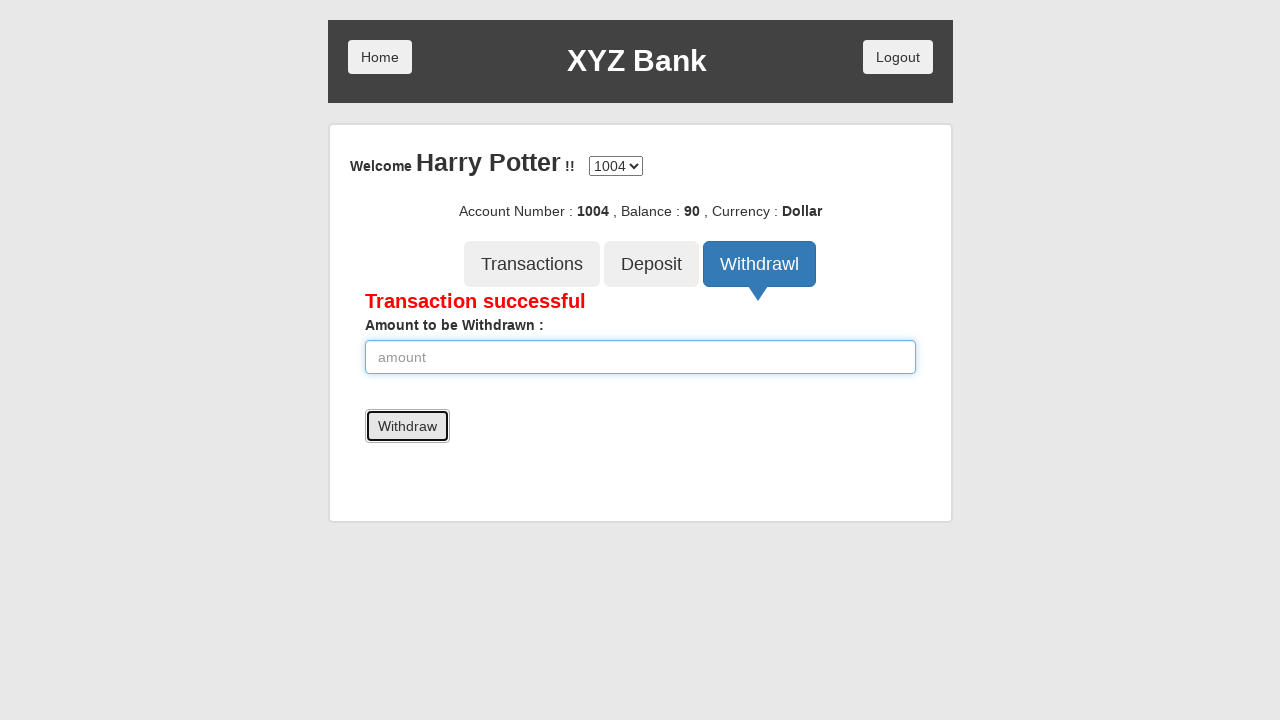

Clicked transactions button to view transaction history at (532, 264) on [ng-click='transactions()']
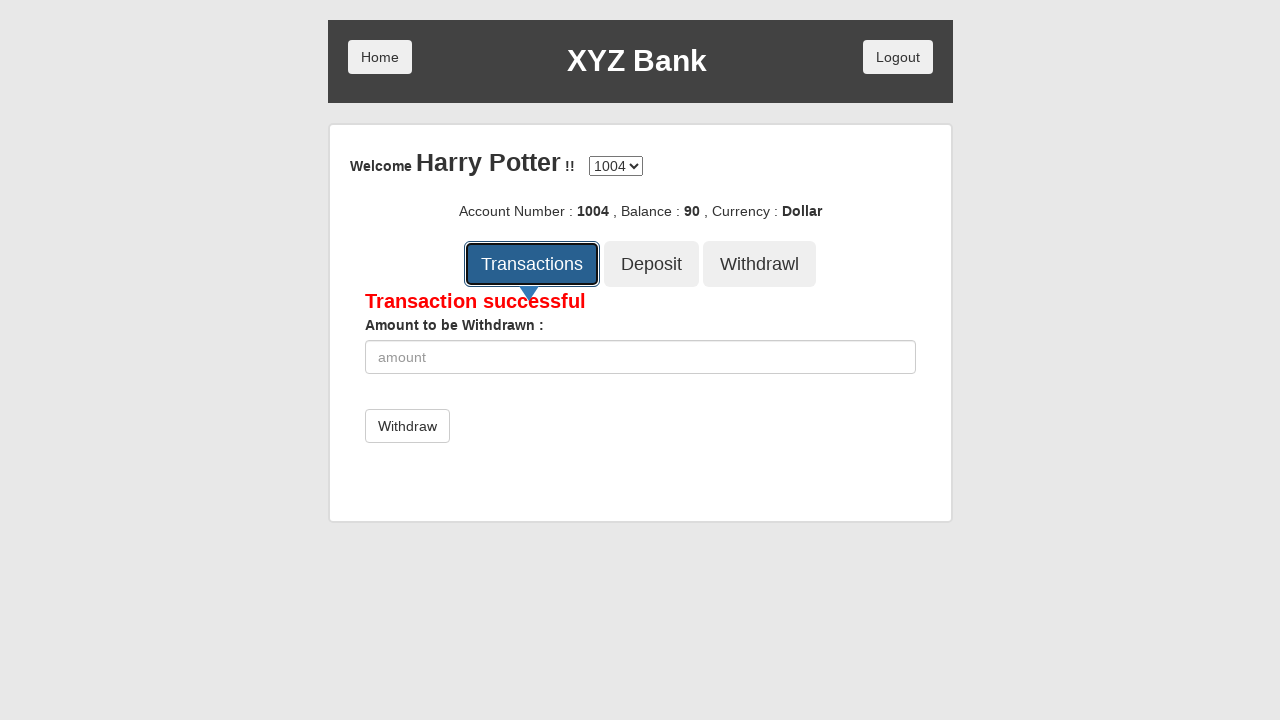

Initial transaction table load failed - reloading page
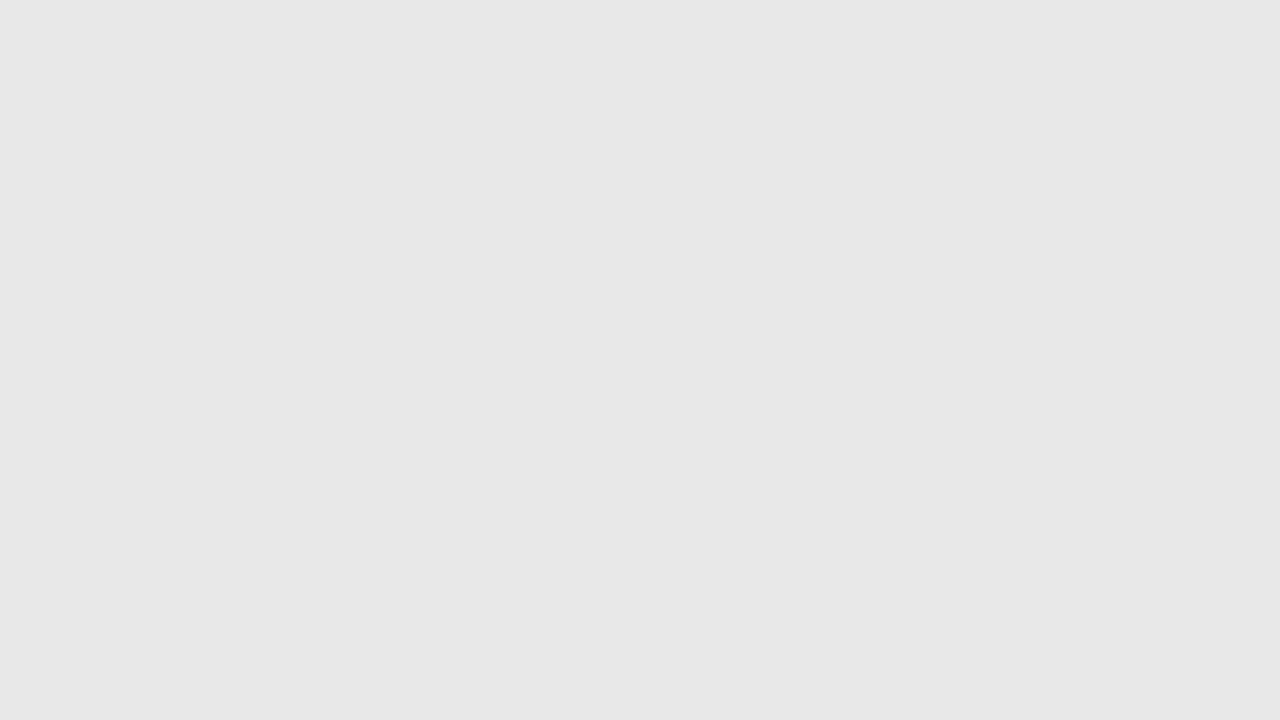

Transaction table rows loaded after page reload
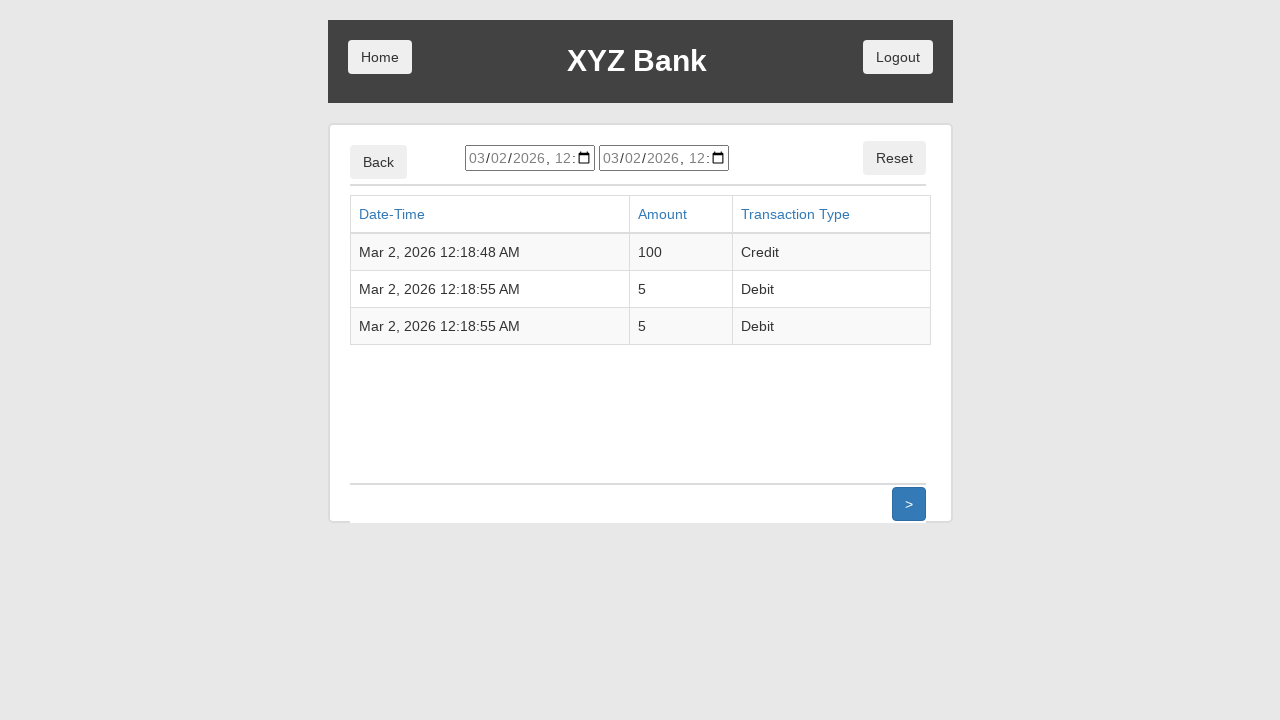

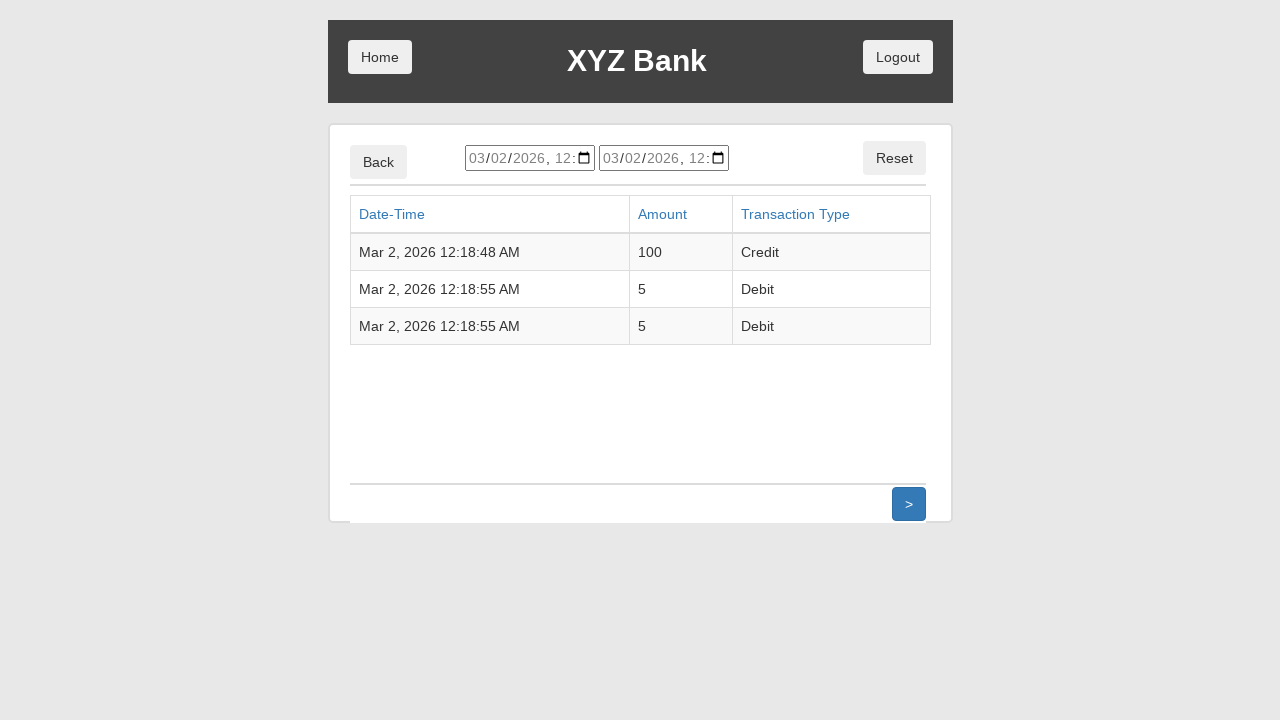